Navigates to catalog and verifies the cat listings are displayed correctly

Starting URL: https://cs1632.appspot.com/reset

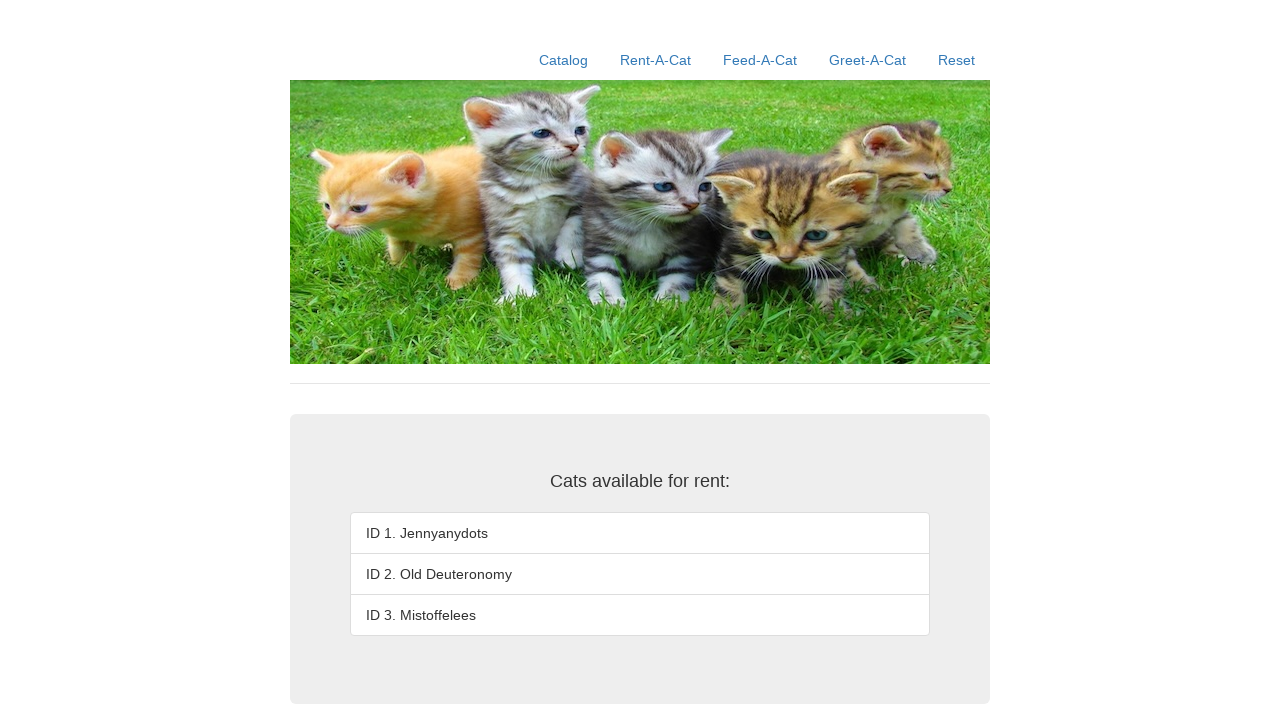

Clicked Catalog link to navigate to catalog page at (564, 60) on a:has-text('Catalog')
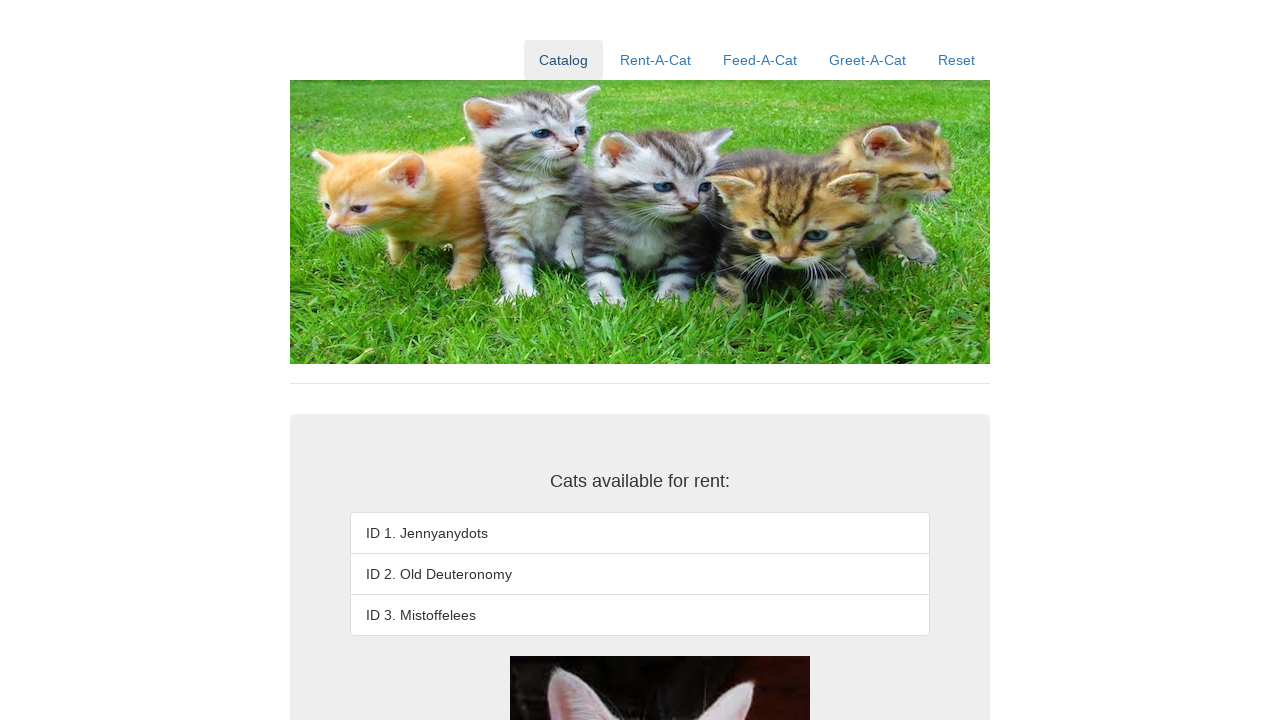

Verified first cat listing displays 'ID 1. Jennyanydots'
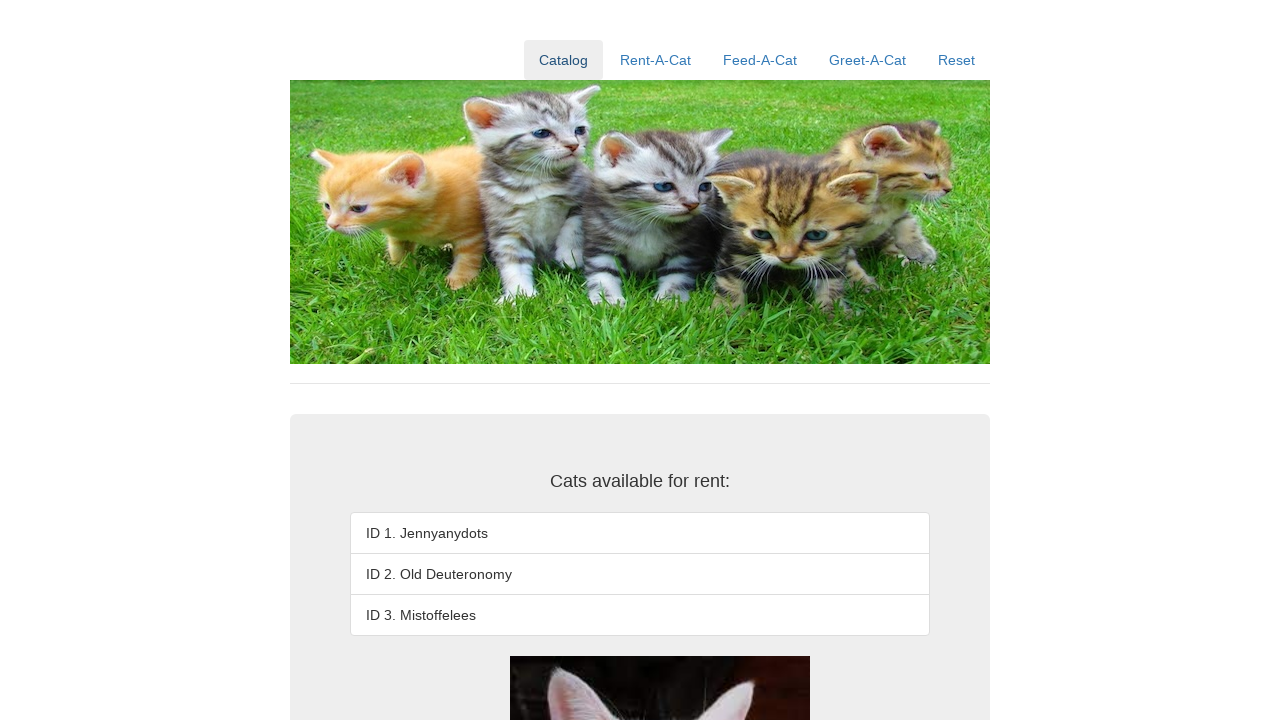

Verified second cat listing displays 'ID 2. Old Deuteronomy'
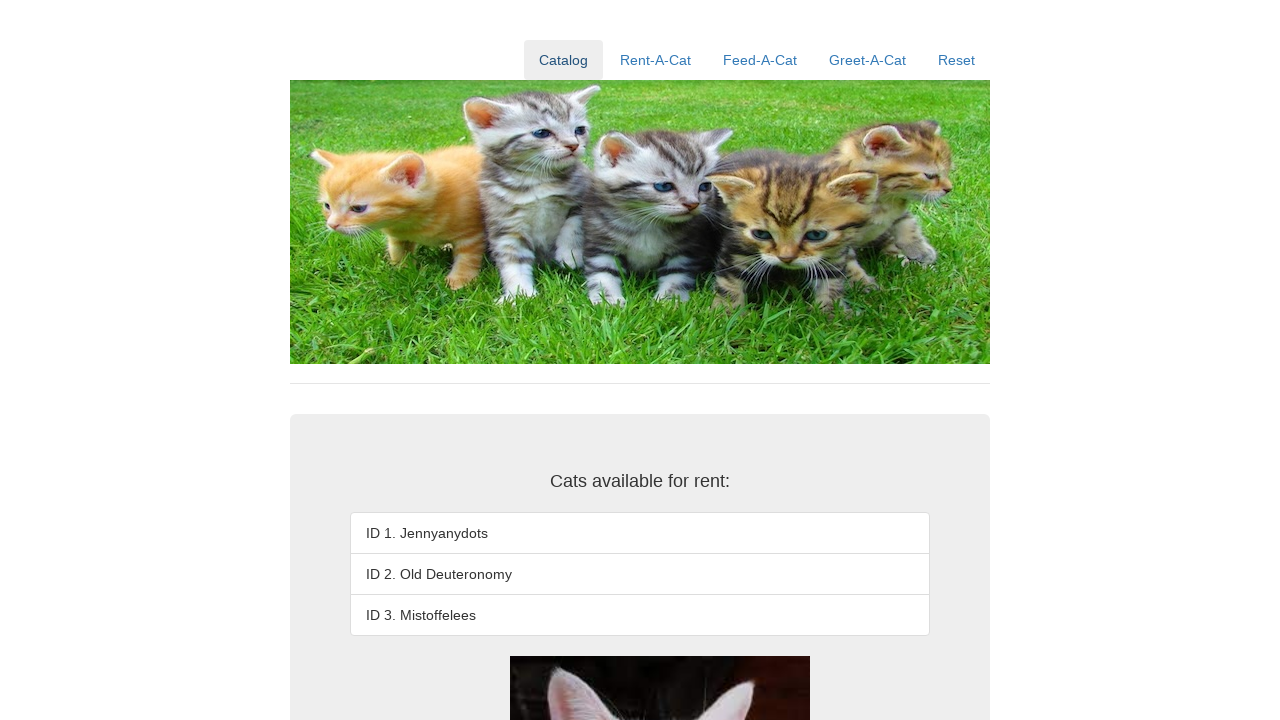

Verified third cat listing displays 'ID 3. Mistoffelees'
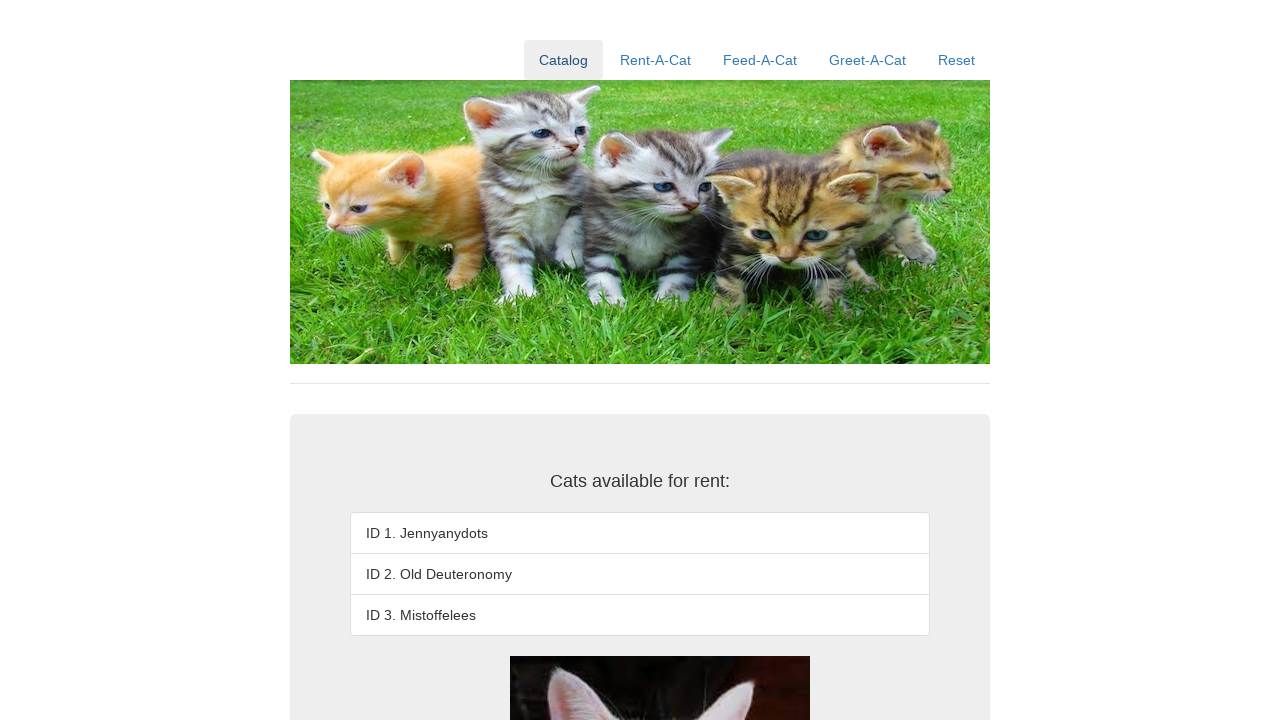

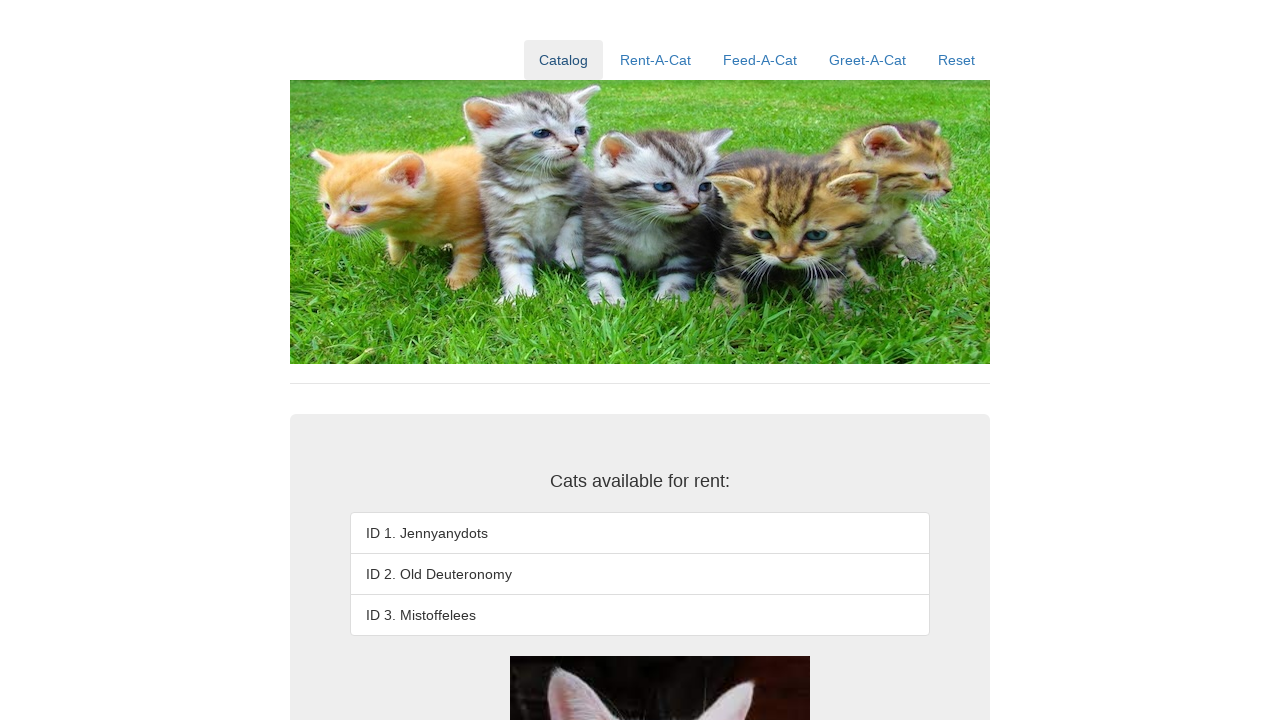